Tests hidden division popup functionality by navigating to the Popups section, opening a hidden division popup, filling out a customer form with name, email, product selection, and message, then submitting it.

Starting URL: http://demoapps.qspiders.com/

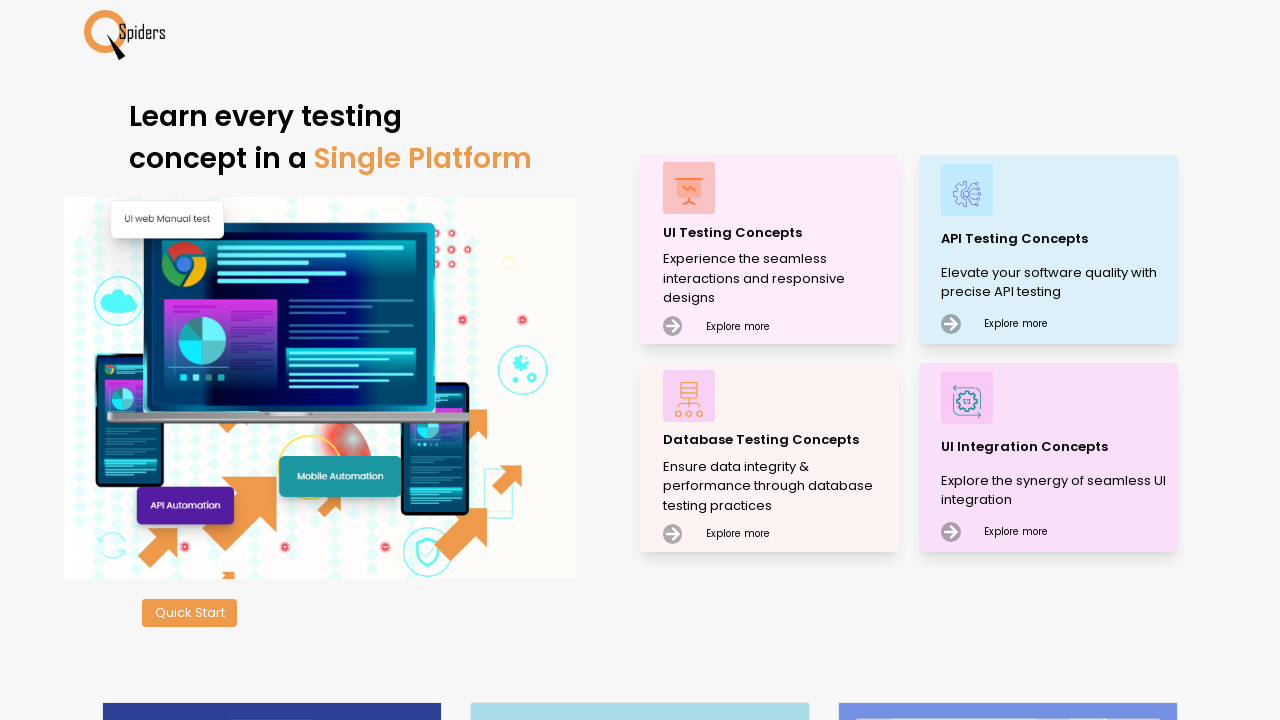

Clicked on 'UI Testing Concepts' link at (778, 232) on xpath=//p[text()='UI Testing Concepts']
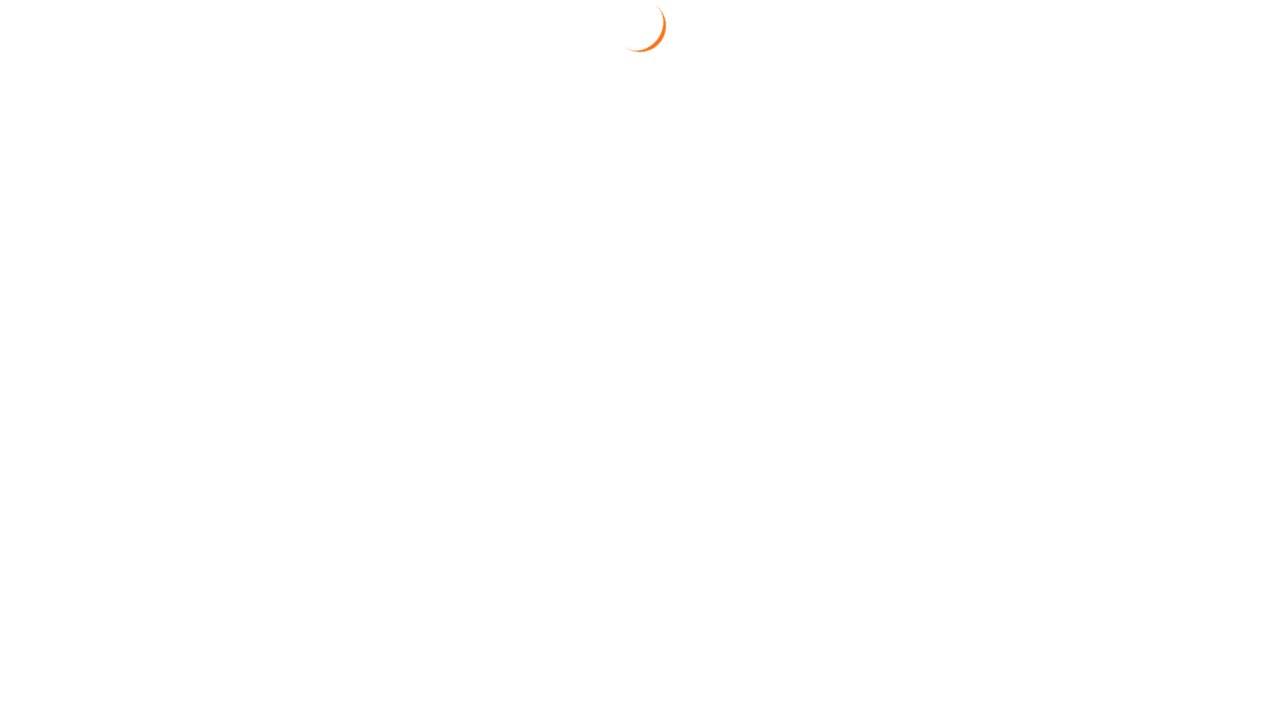

Navigated to Popups section at (42, 520) on xpath=//section[text()='Popups']
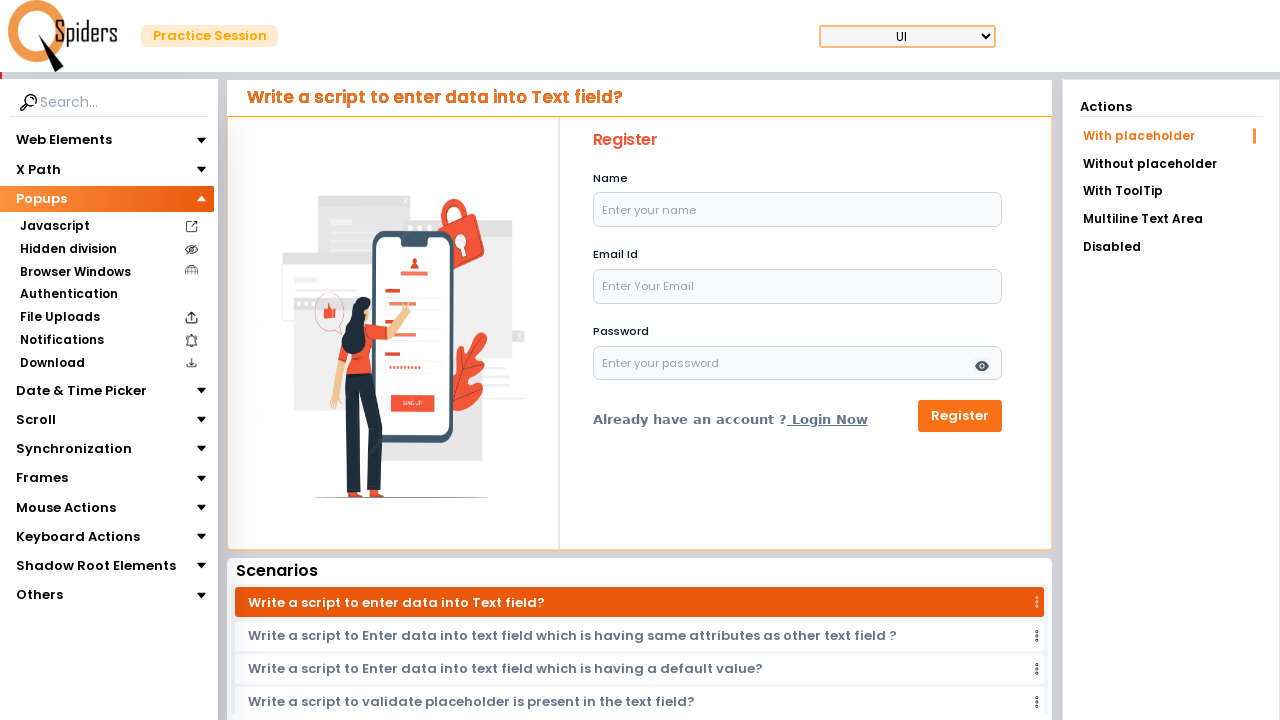

Selected Hidden division popup option at (68, 249) on xpath=//section[text()='Hidden division']
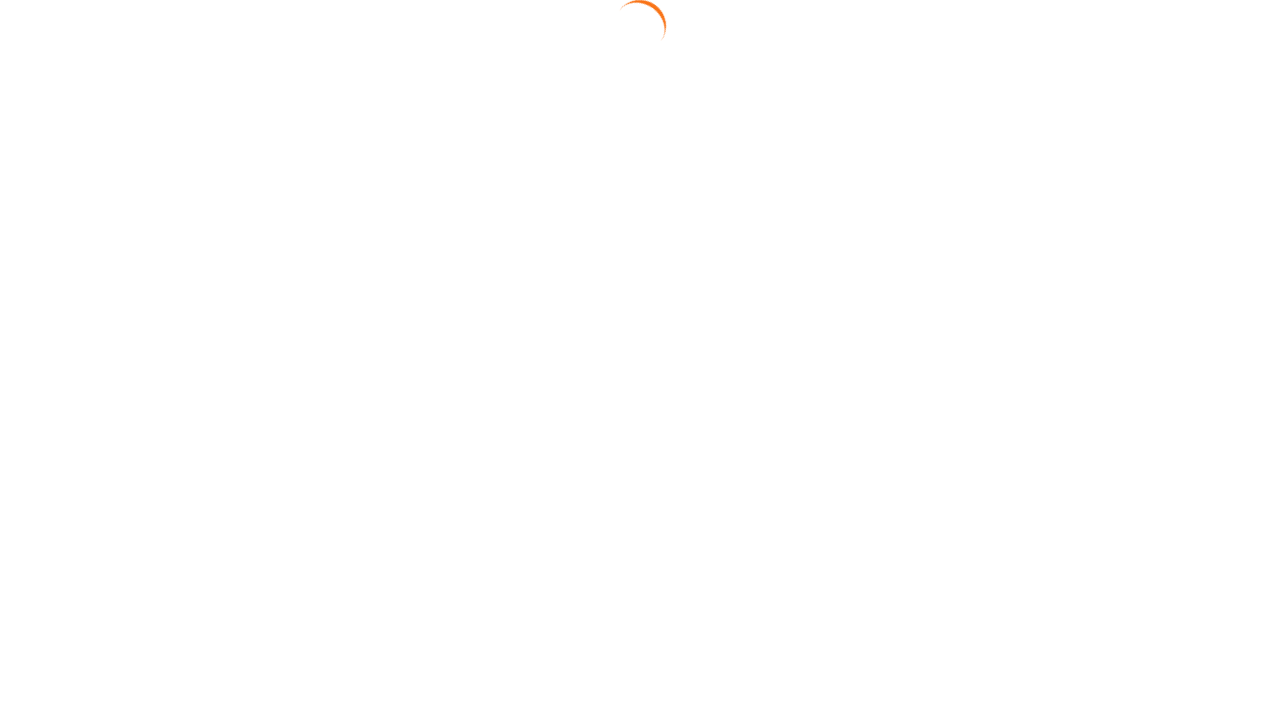

Clicked 'Add Customer' button to open the hidden division popup at (338, 167) on xpath=//button[text()='Add Customer']
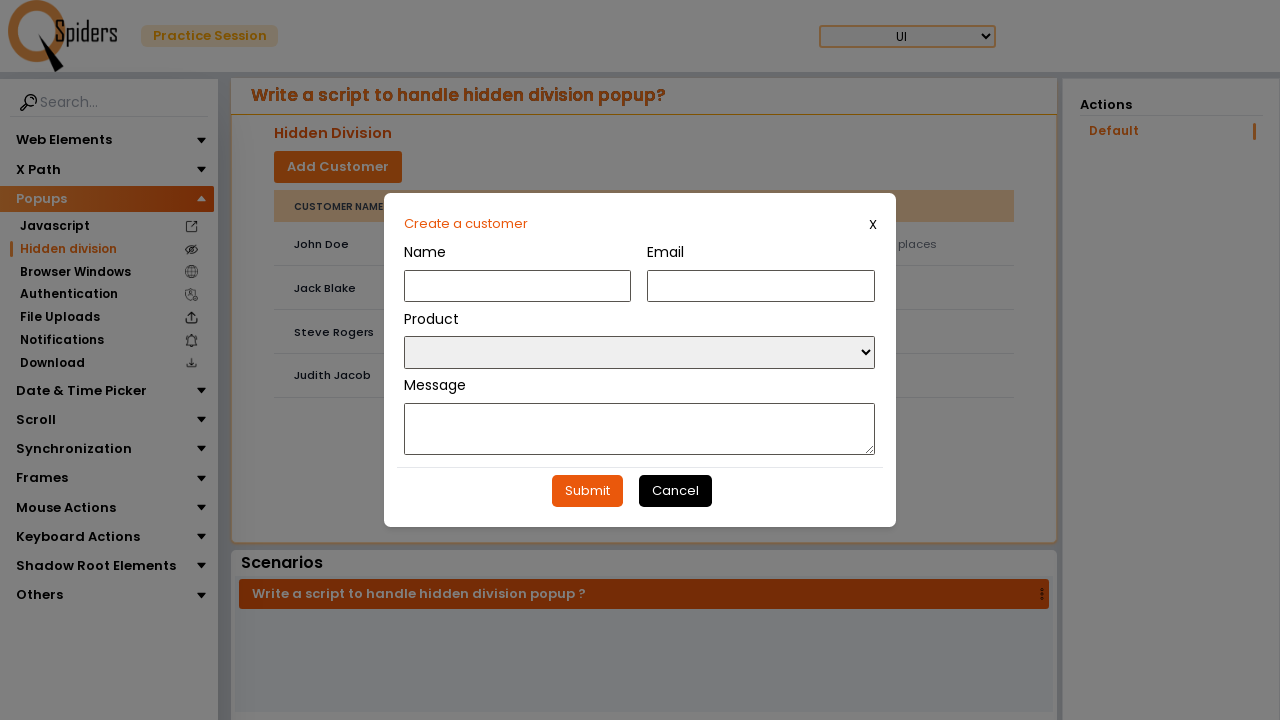

Entered customer name 'Blake' in the form on #customerName
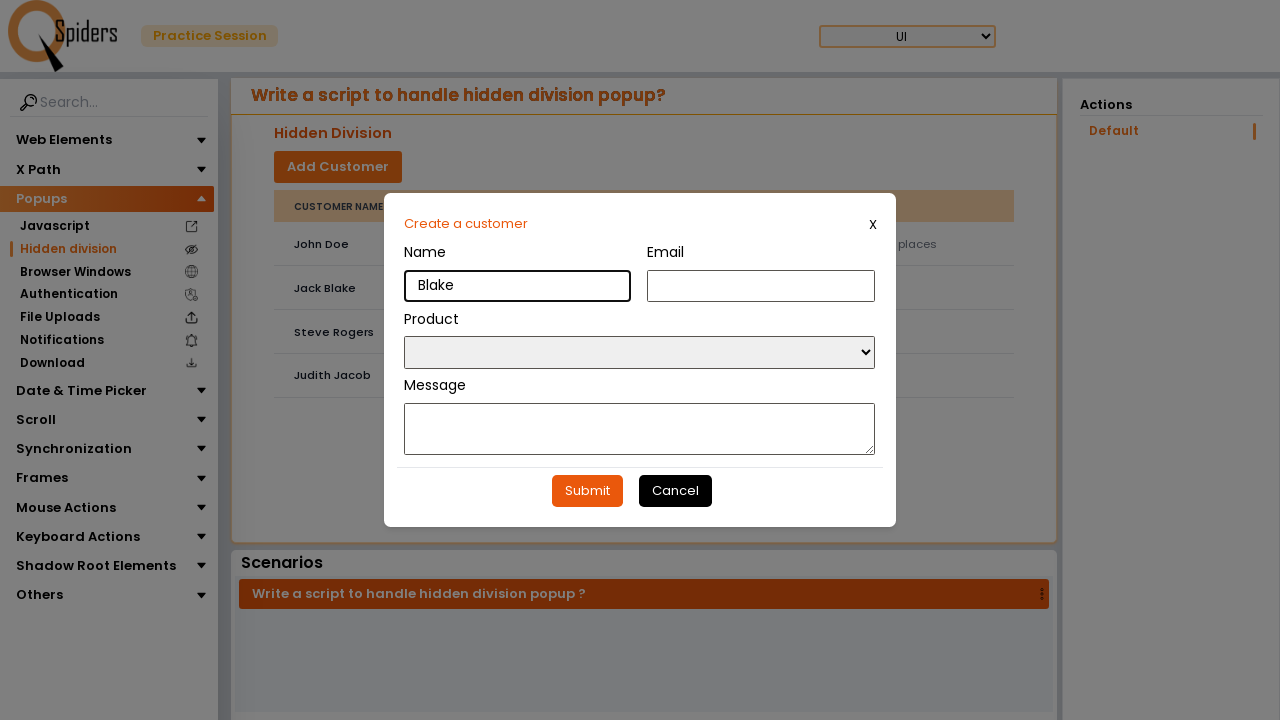

Entered customer email 'Blake@MANAGER' in the form on #customerEmail
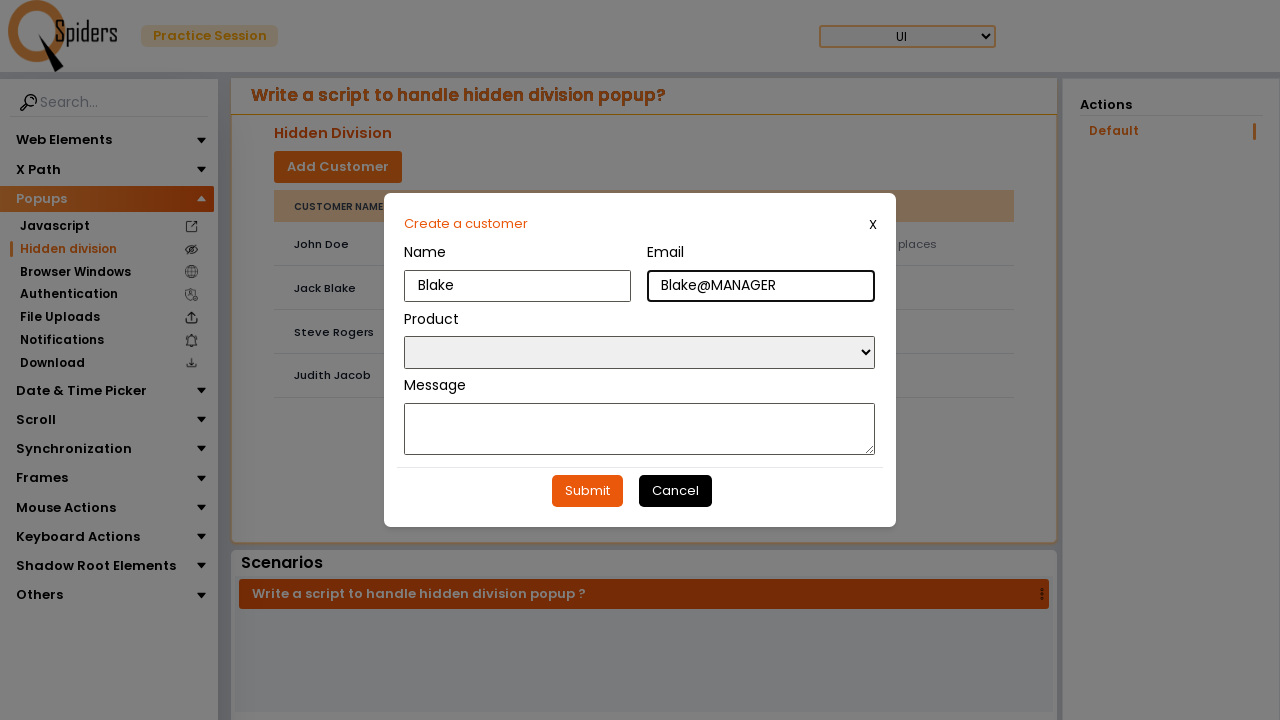

Selected product from dropdown menu at index 1 on #prod
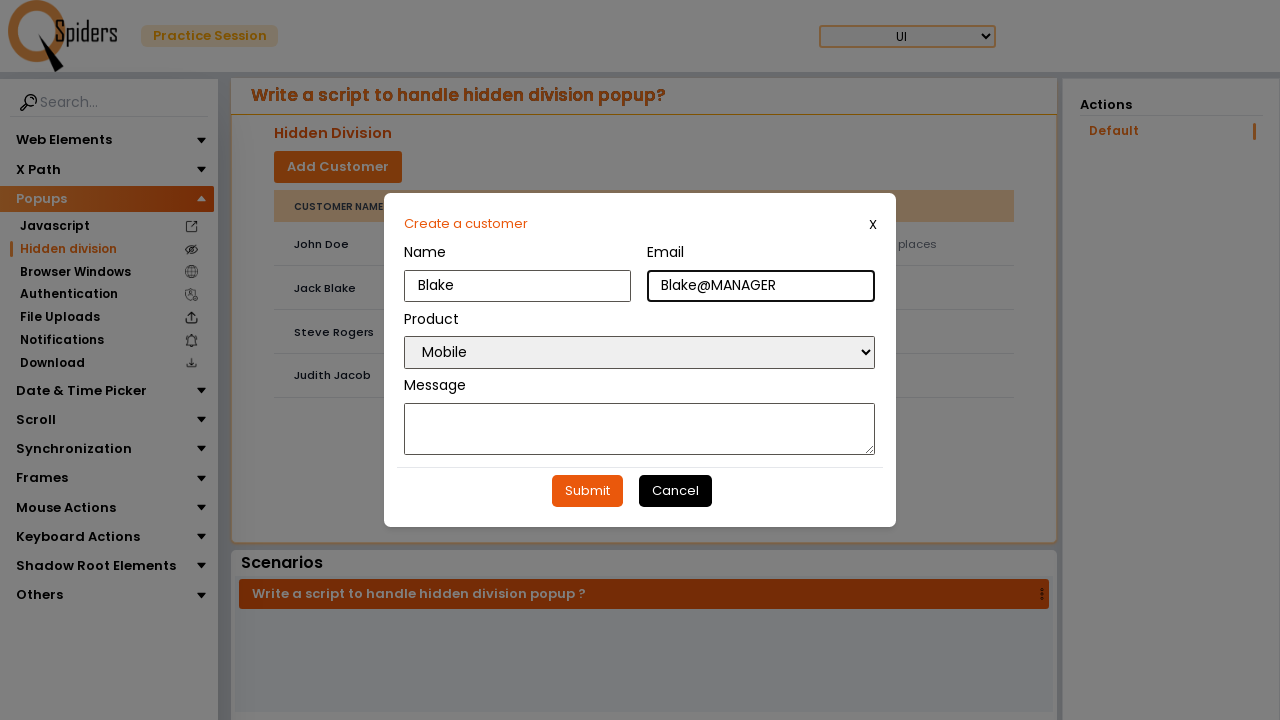

Entered message 'Blake wants a mobile' in the form on #message
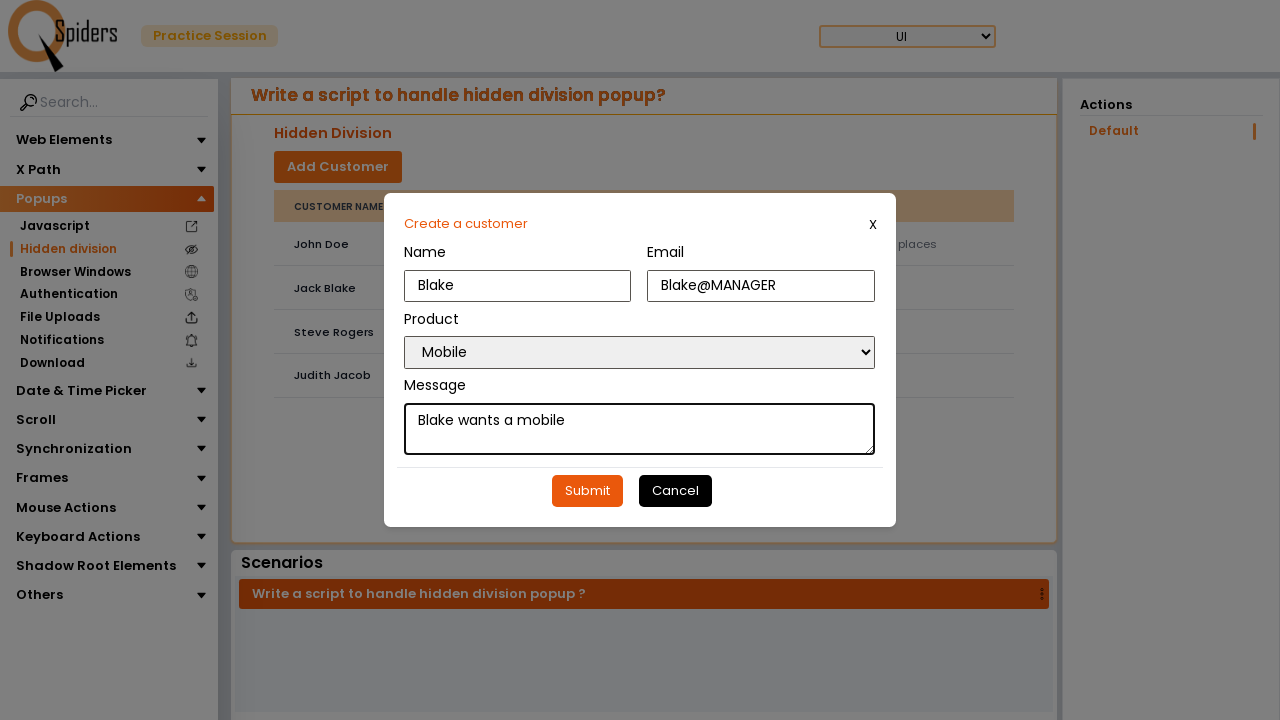

Clicked Submit button to submit the customer form at (587, 491) on xpath=//button[text()='Submit']
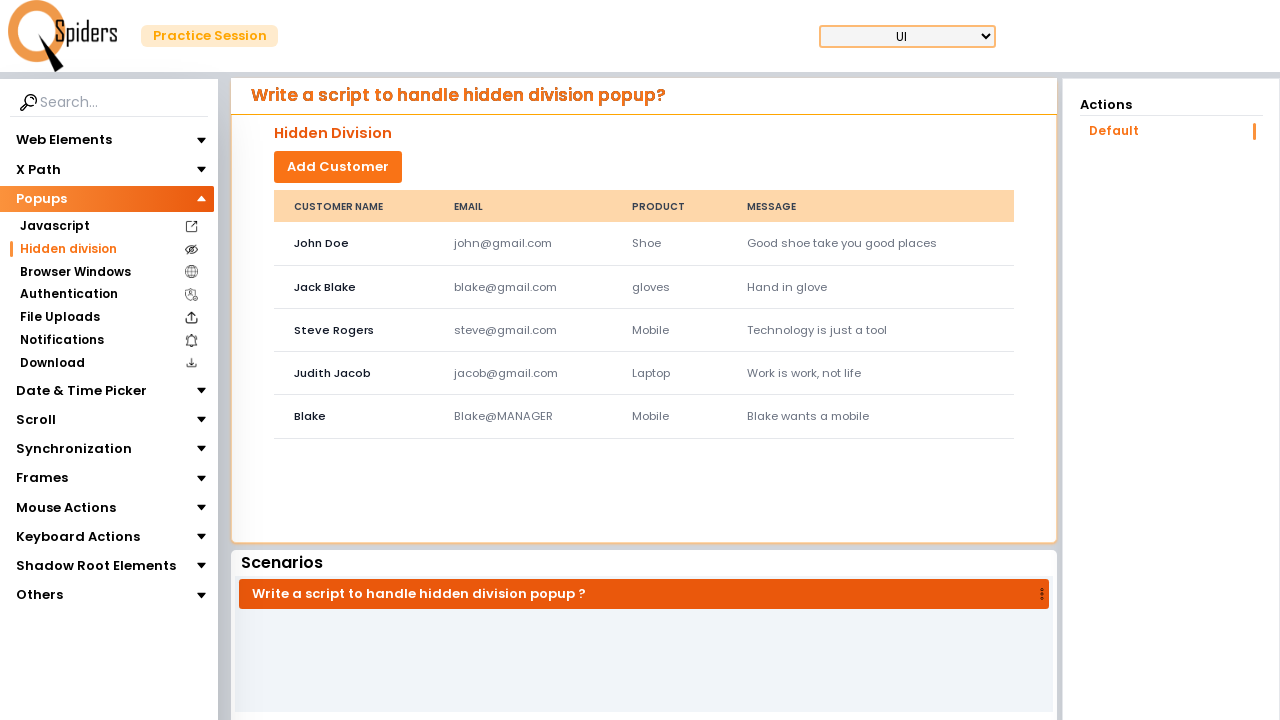

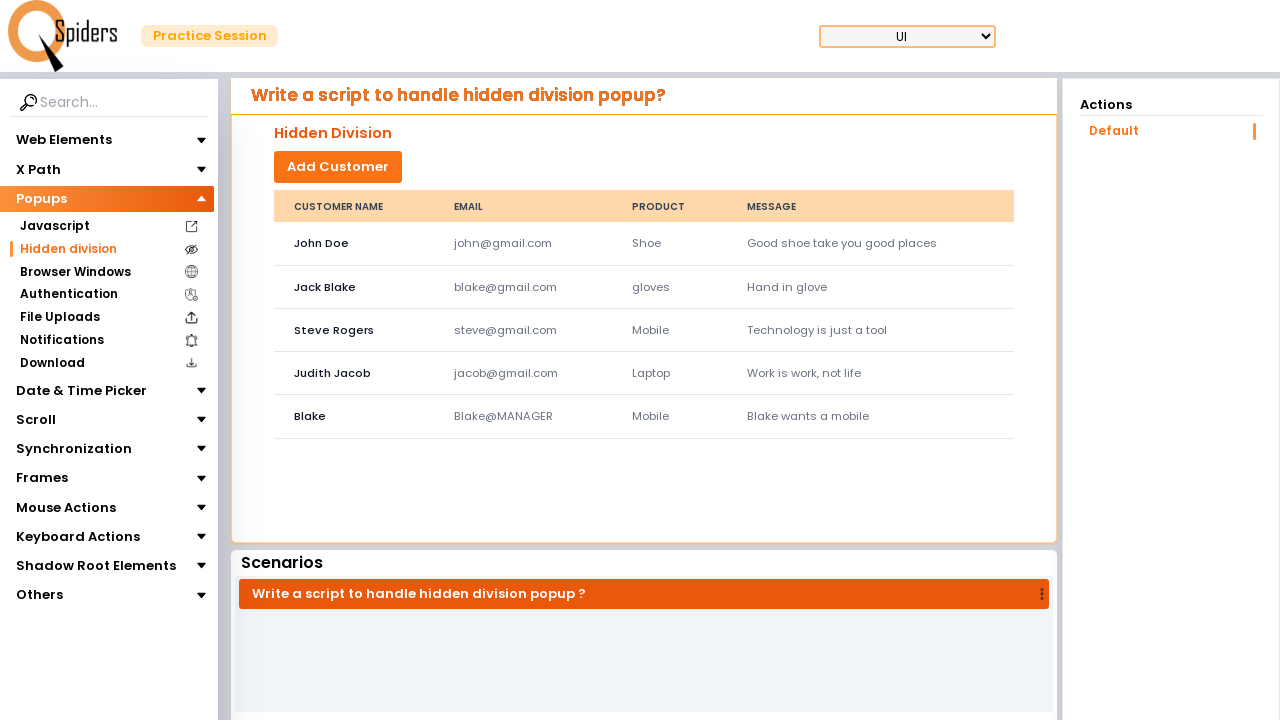